Tests alert popup functionality on the Selenium documentation page by clicking the "See an example alert" link to trigger an alert dialog.

Starting URL: https://www.selenium.dev/documentation/webdriver/interactions/alerts/

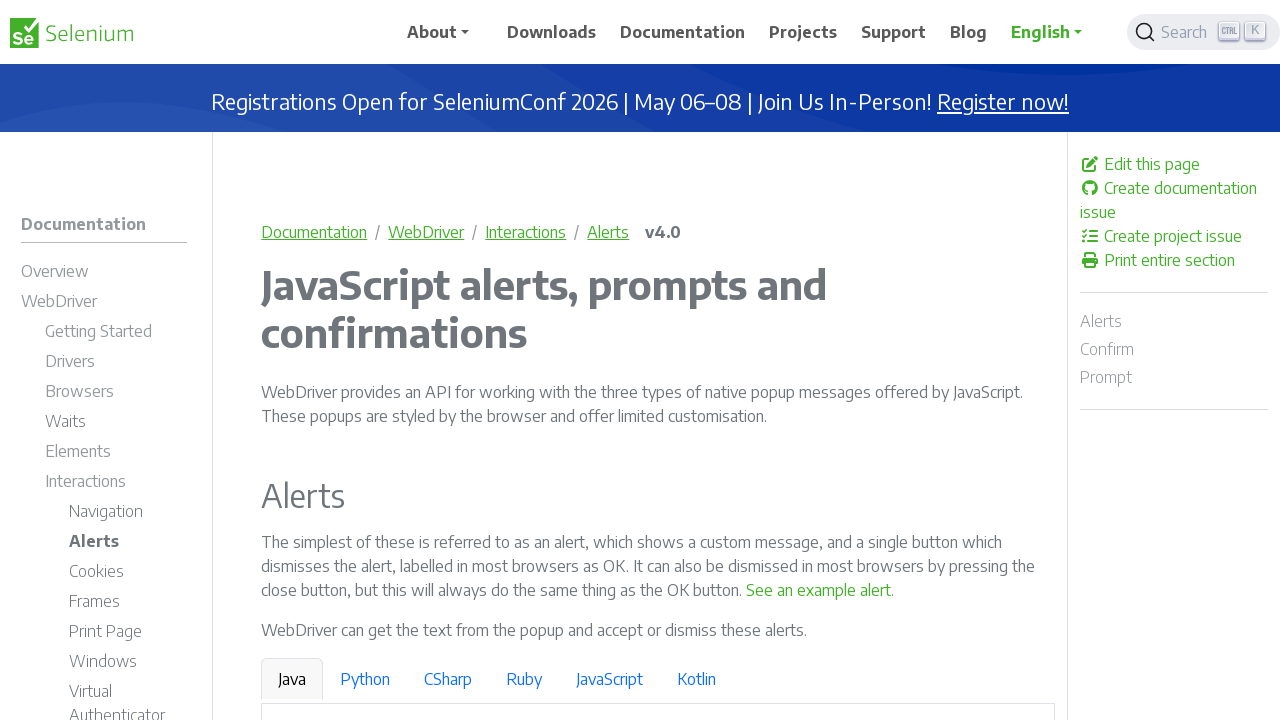

Navigated to Selenium documentation page on alerts
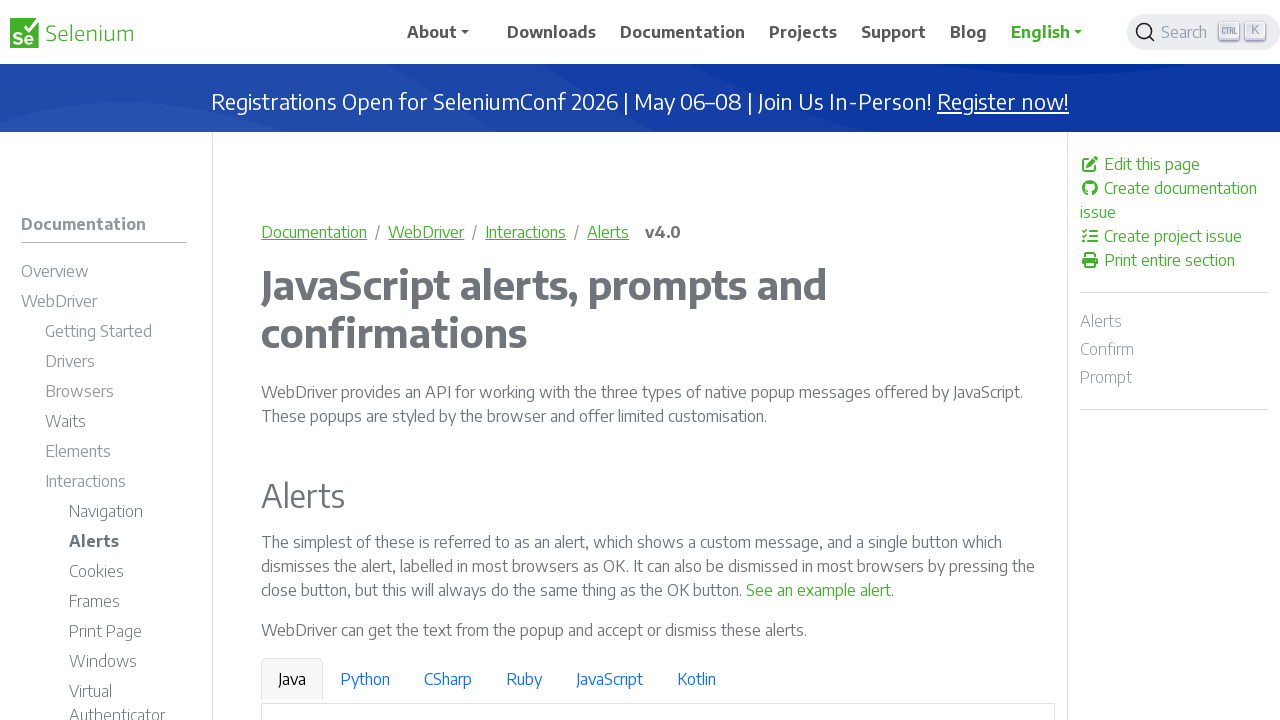

Clicked 'See an example alert' link to trigger alert popup at (819, 590) on internal:text="See an example alert"s
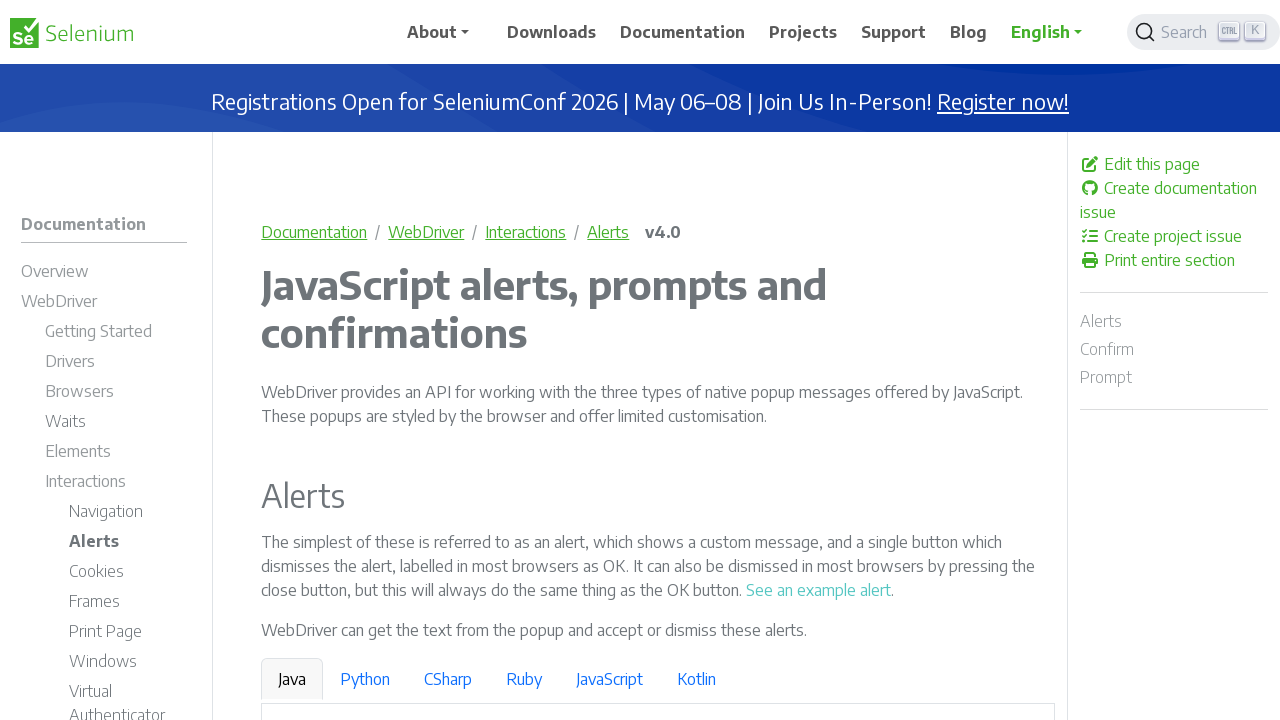

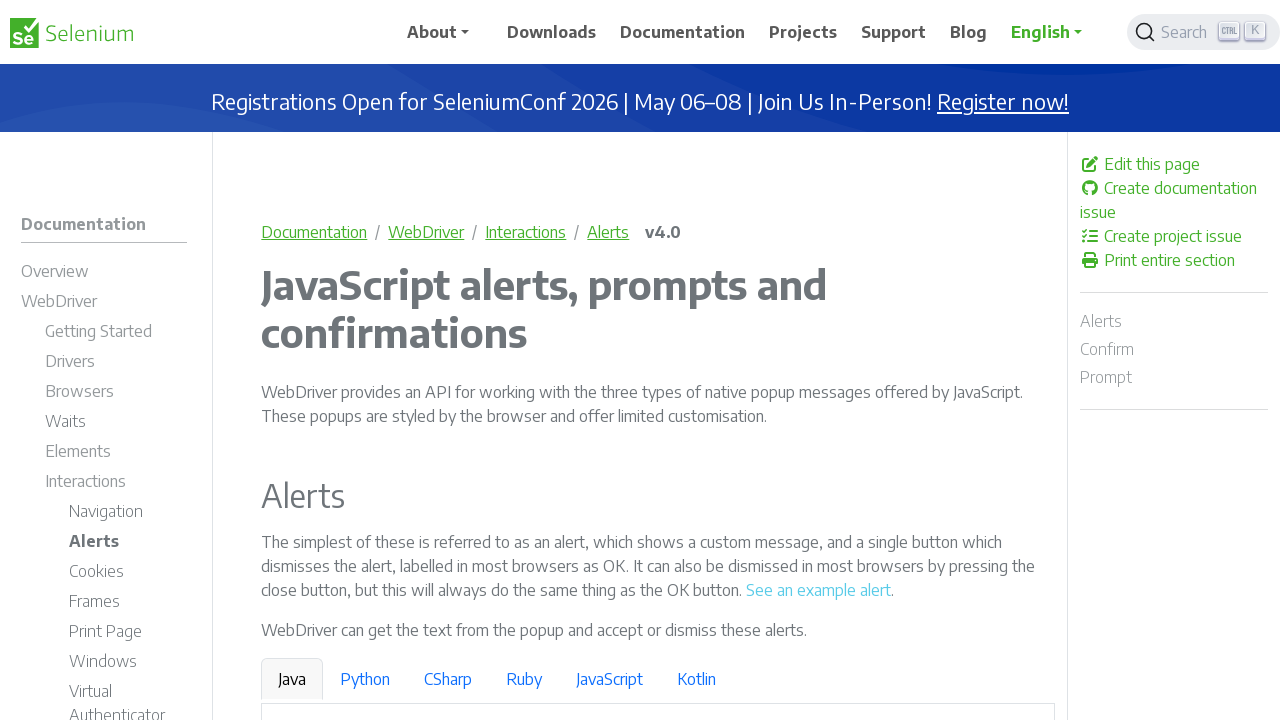